Tests slider bar interaction by clicking at multiple positions (10%, 30%, 60%, 90%) along the slider to move it

Starting URL: https://practice-automation.com/slider

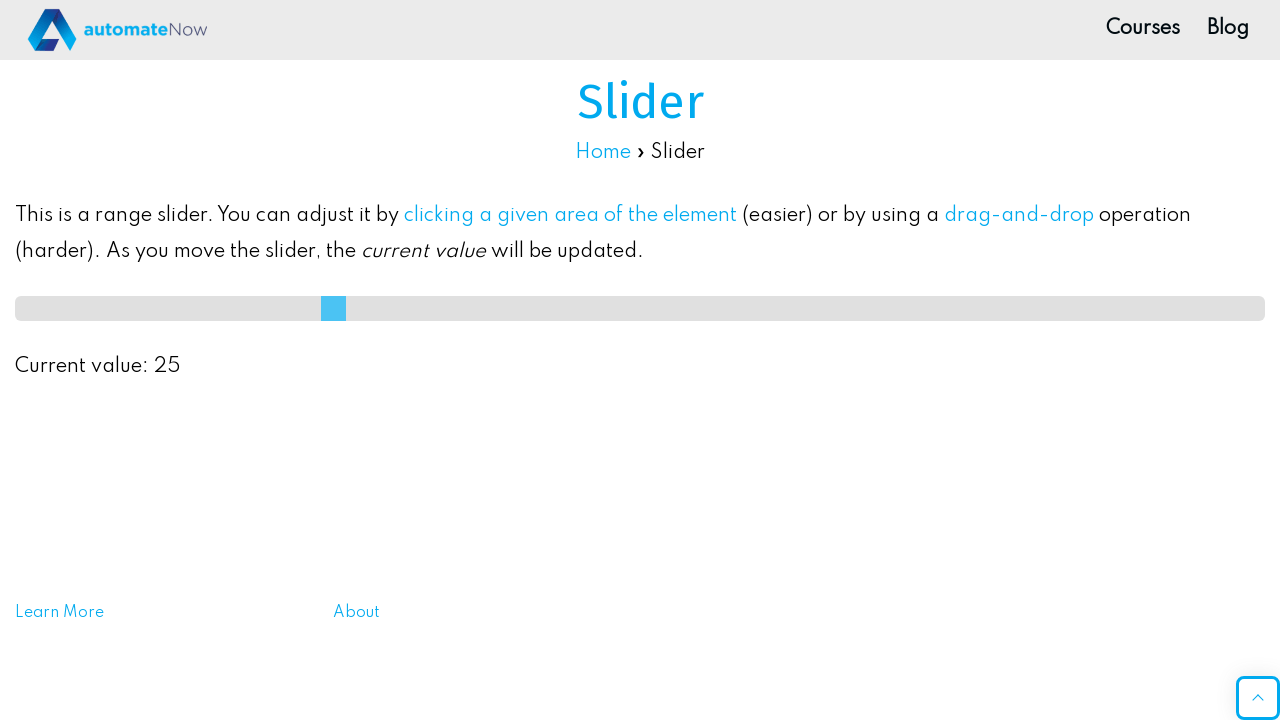

Slider element became visible
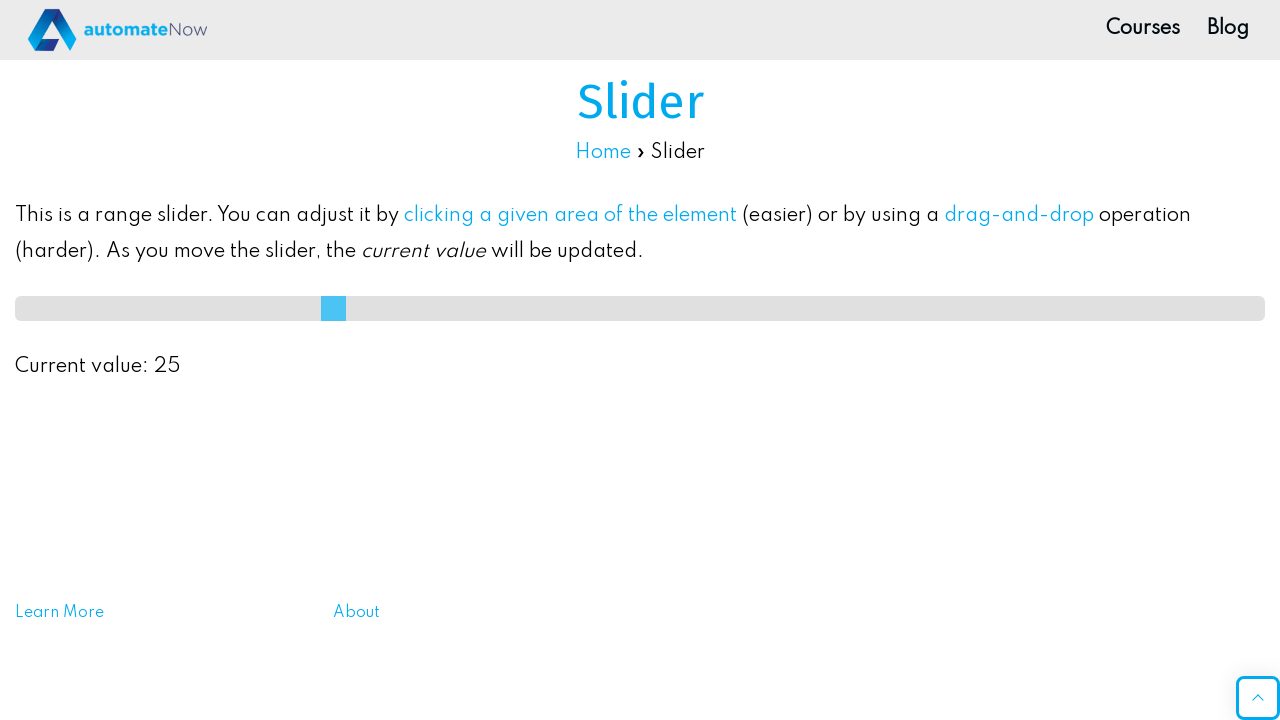

Retrieved slider bounding box dimensions
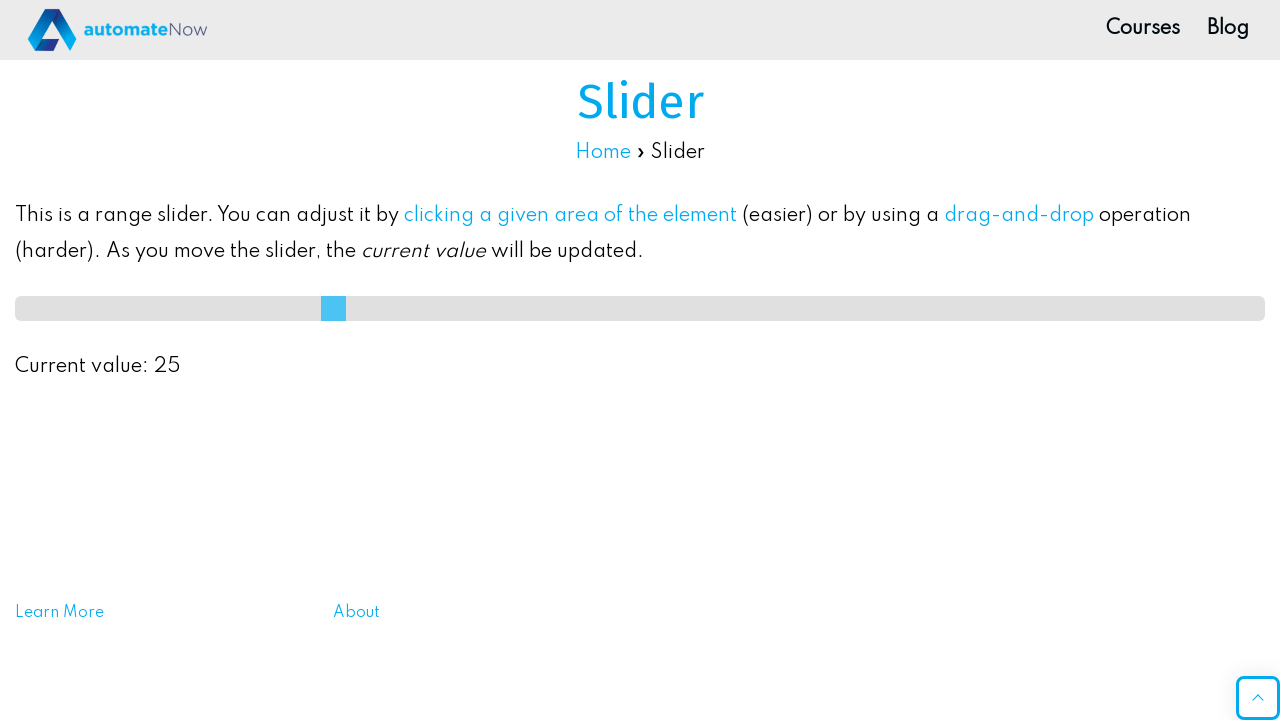

Clicked slider at 10% position at (140, 308)
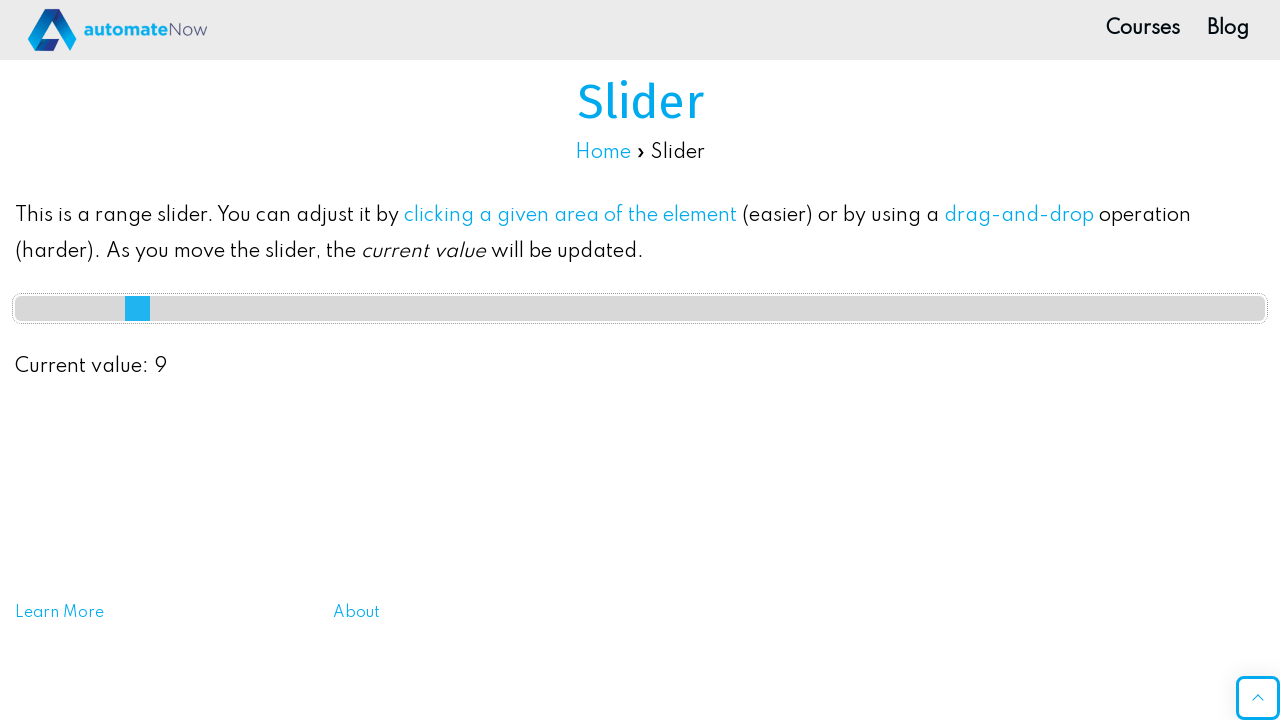

Waited 500ms for slider animation after 10% click
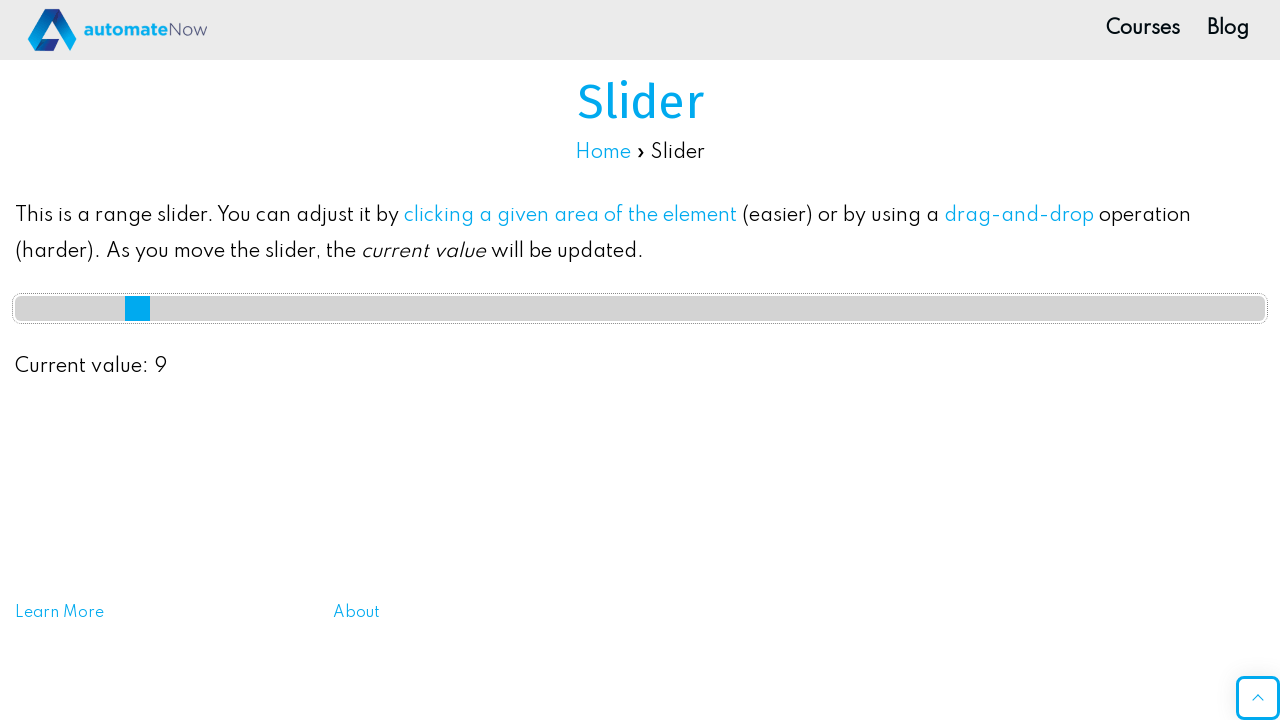

Clicked slider at 30% position at (390, 308)
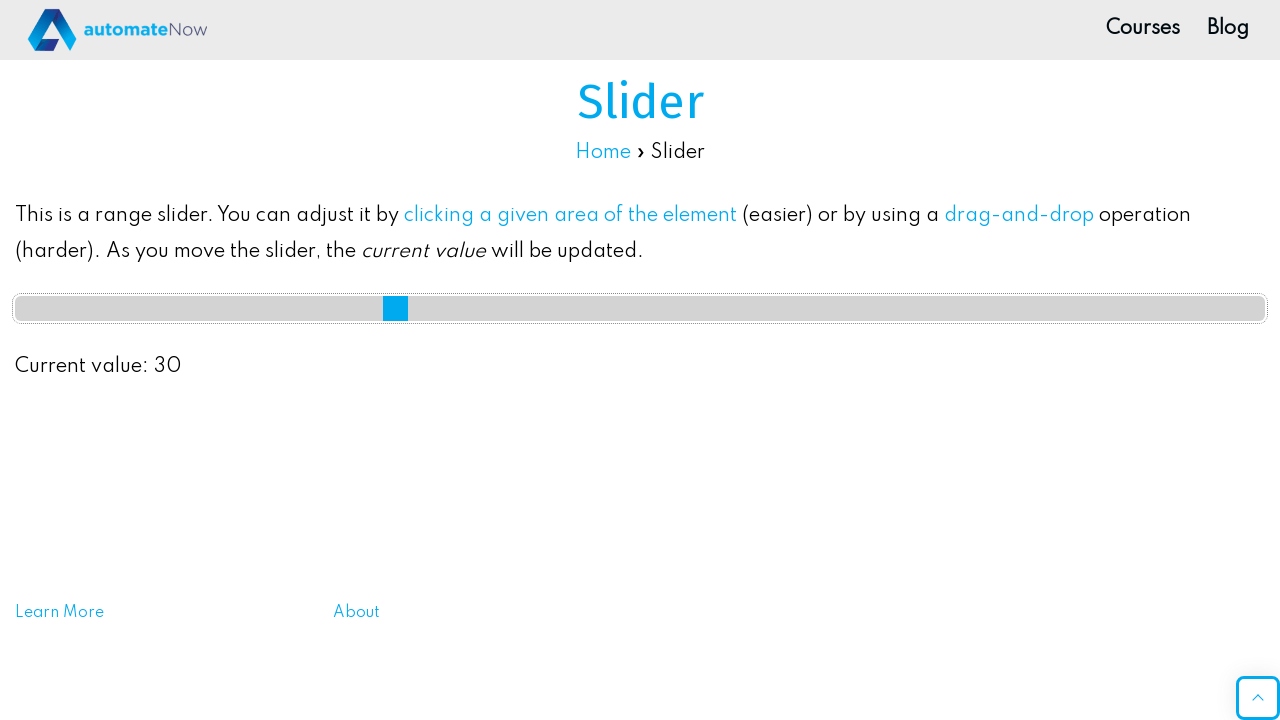

Waited 500ms for slider animation after 30% click
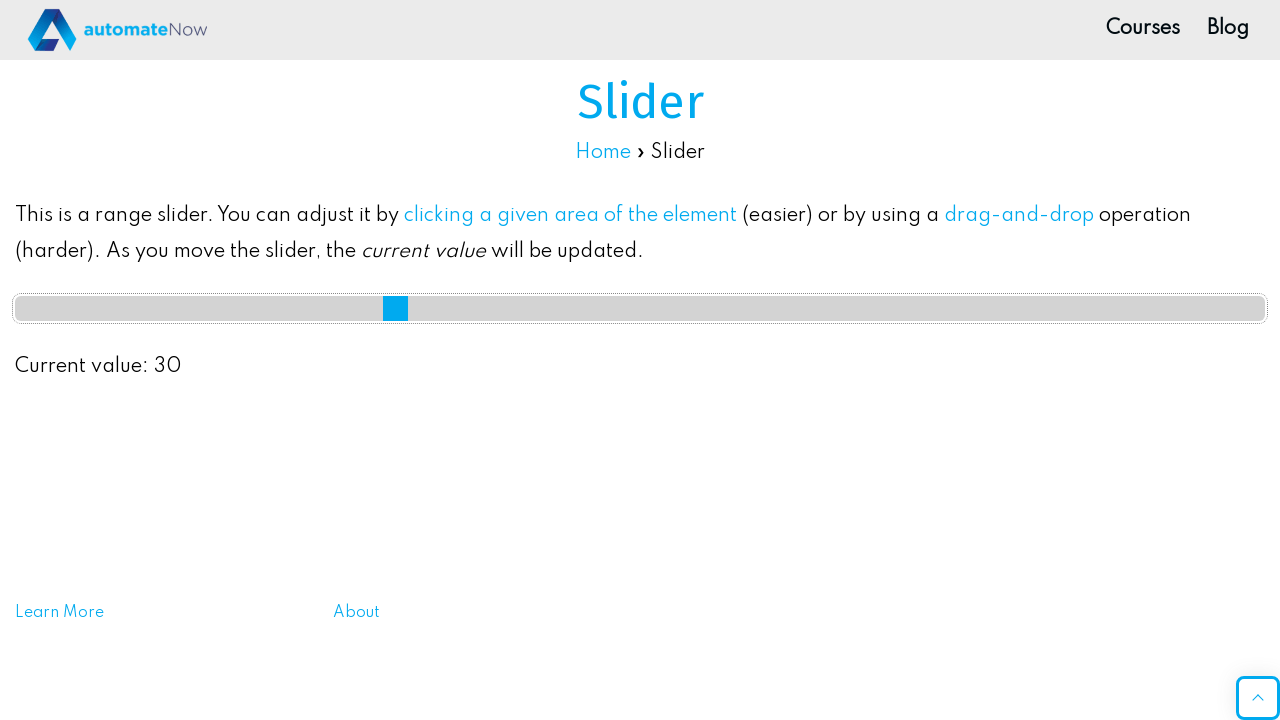

Clicked slider at 60% position at (765, 308)
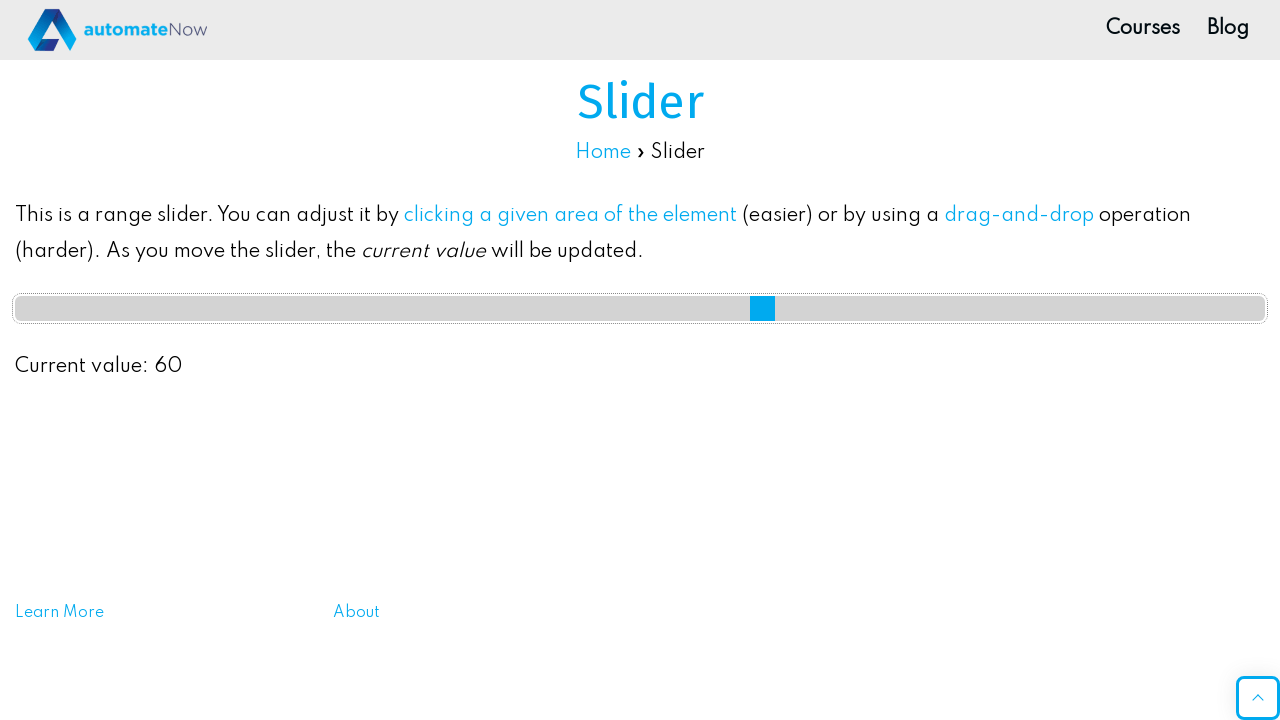

Waited 500ms for slider animation after 60% click
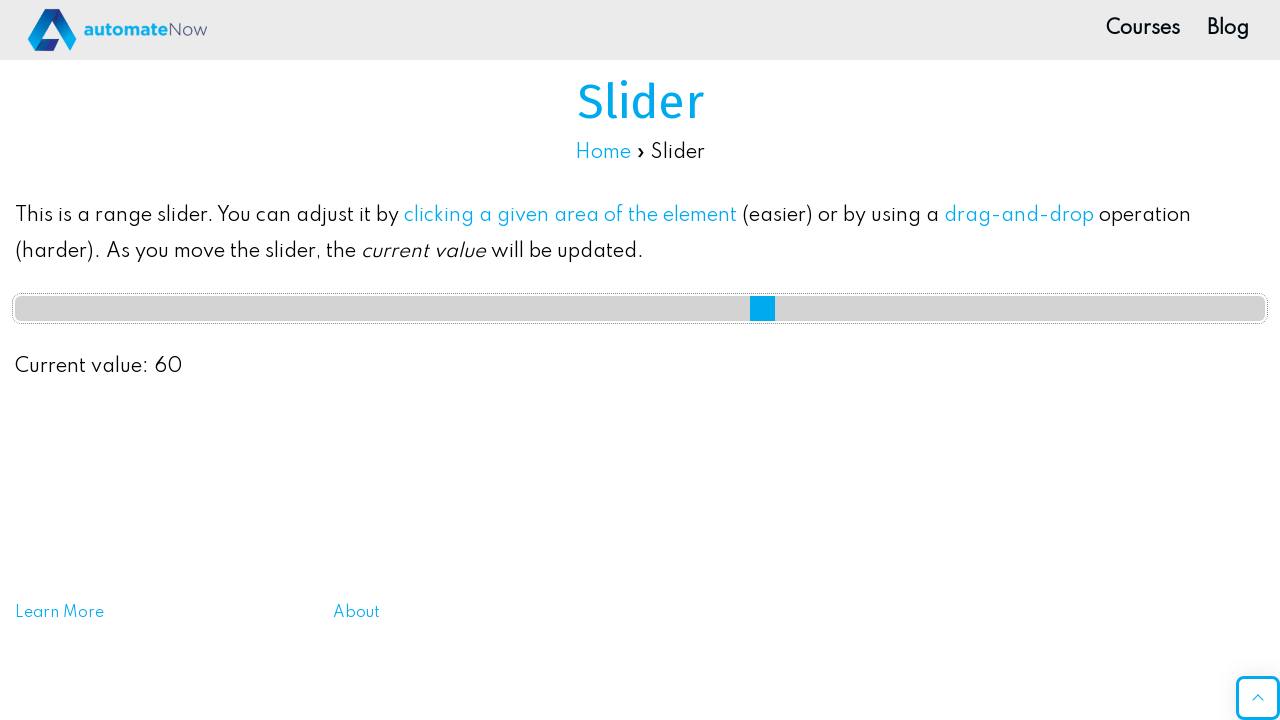

Clicked slider at 90% position at (1140, 308)
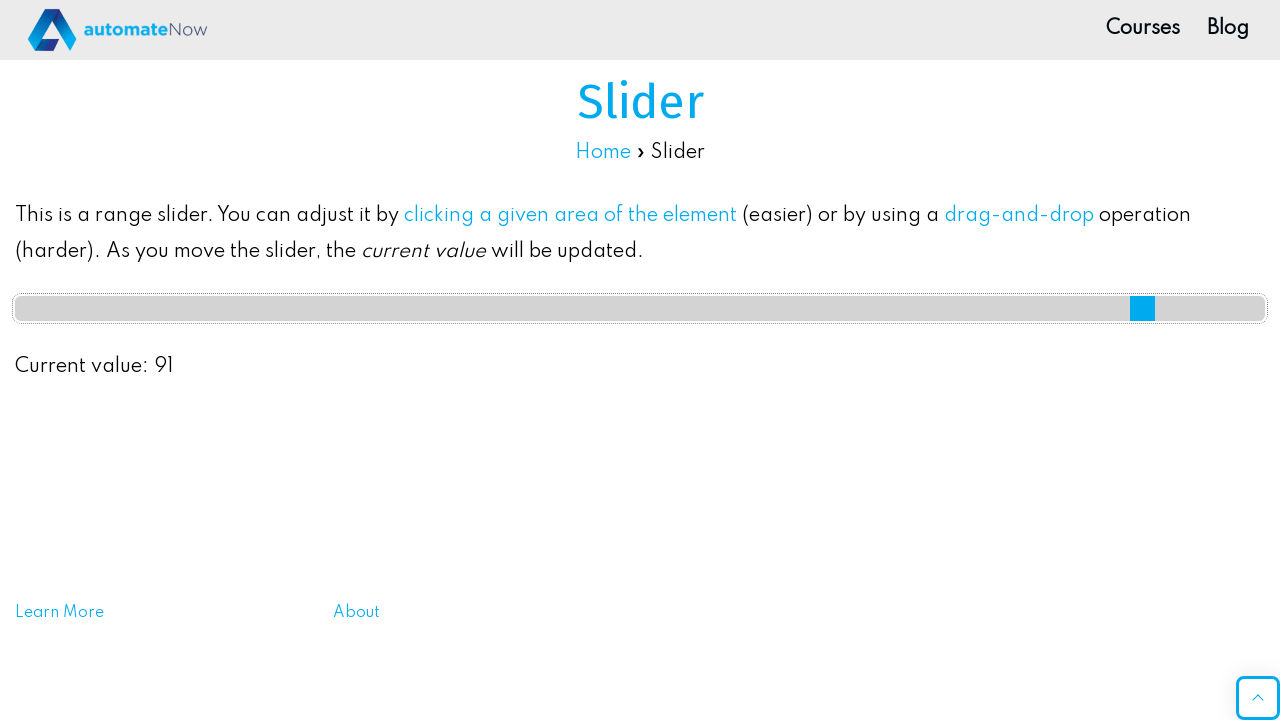

Waited 500ms for slider animation after 90% click
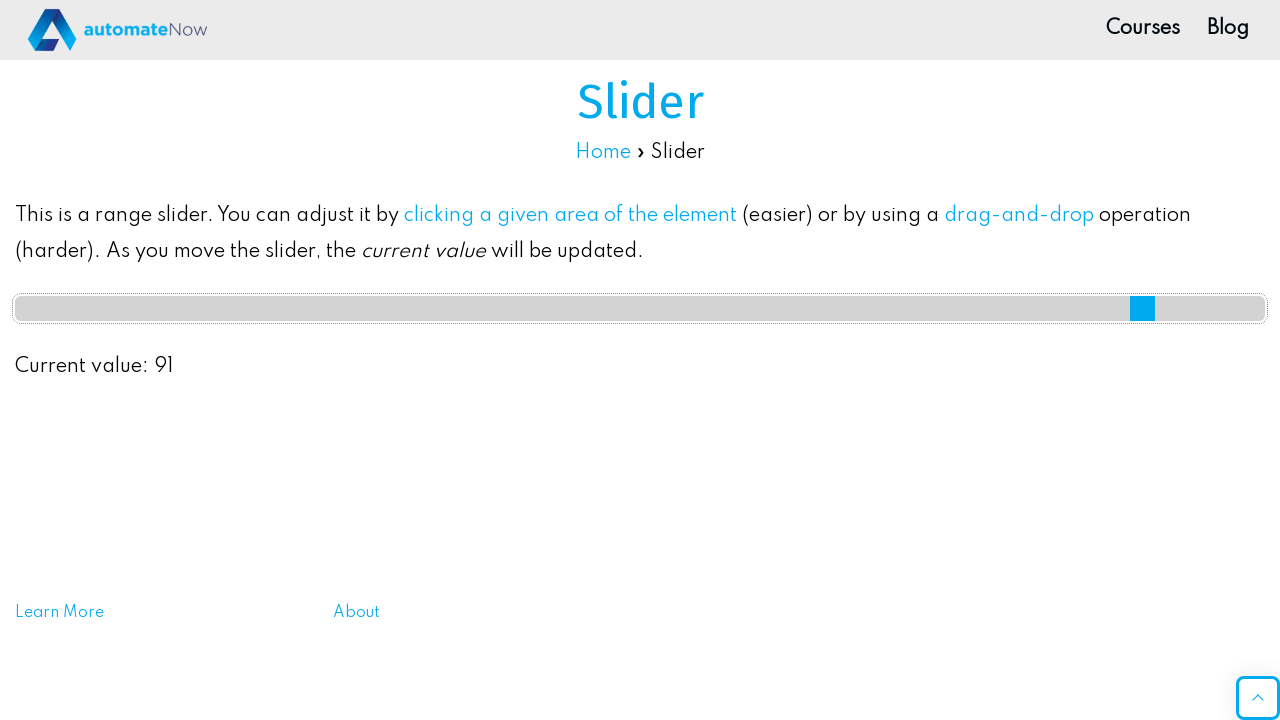

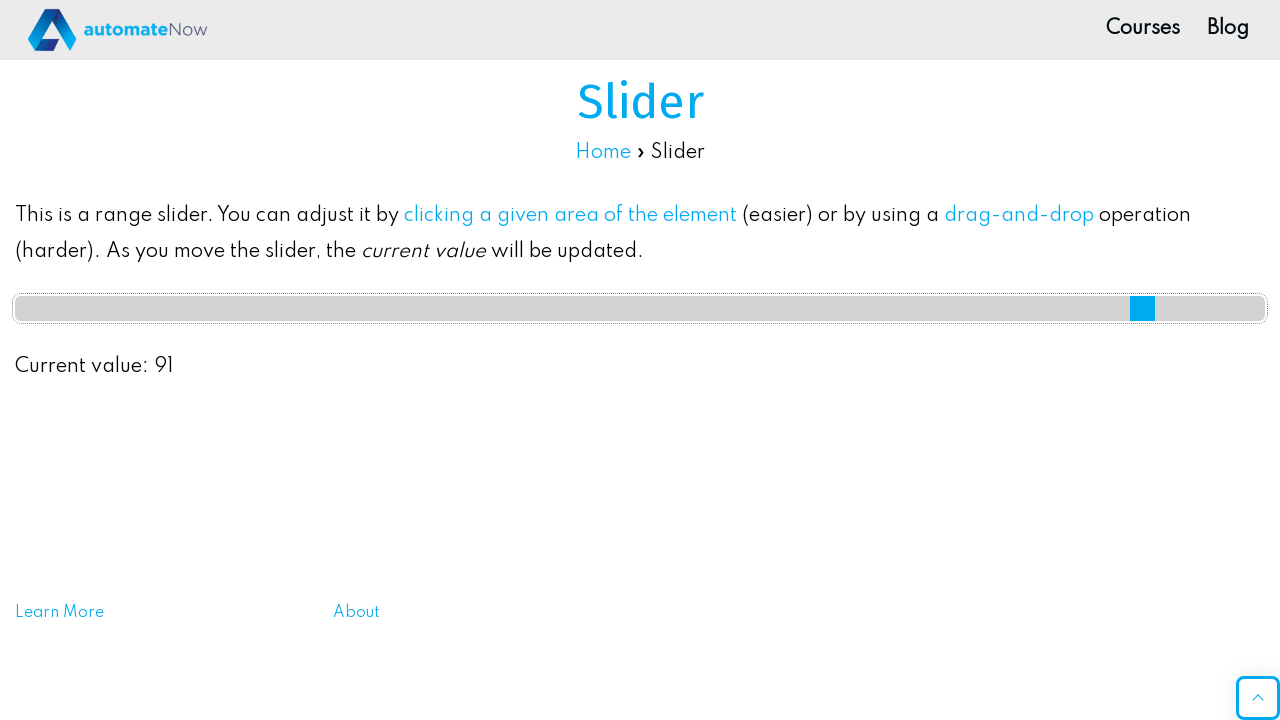